Tests login with a locked out user account, verifying the locked user error message appears

Starting URL: https://www.saucedemo.com/

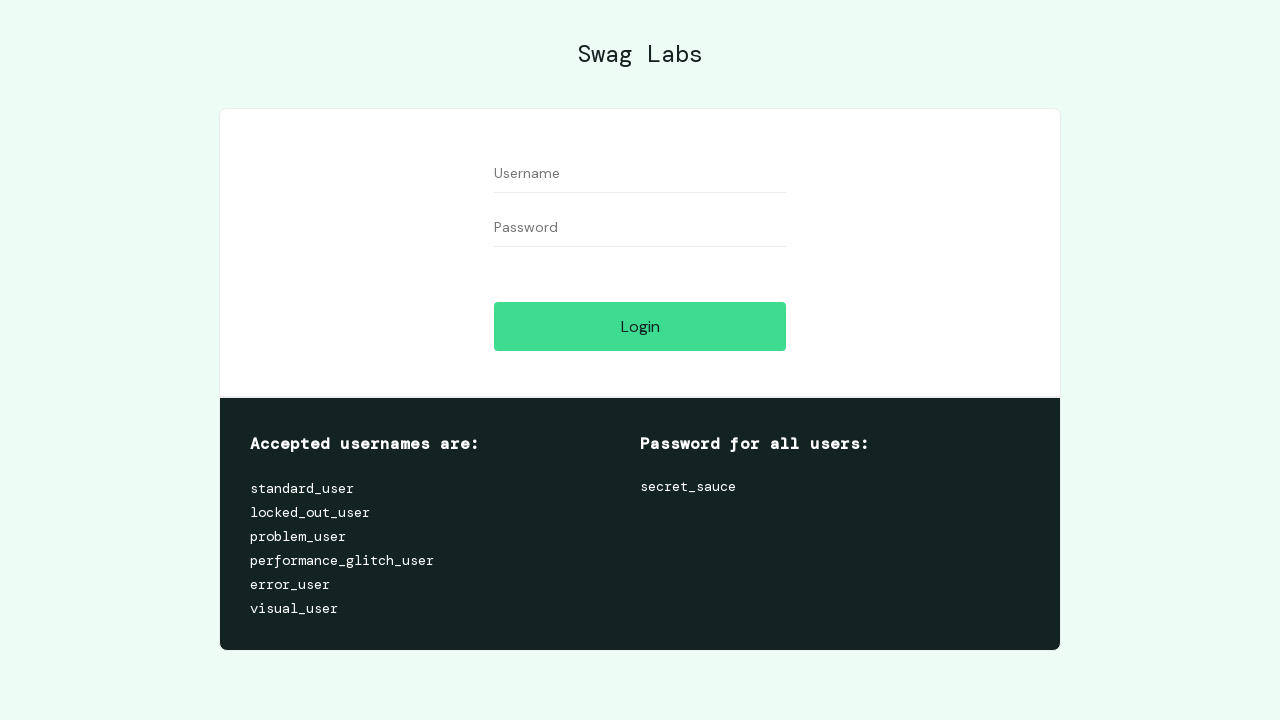

Filled username field with 'locked_out_user' on #user-name
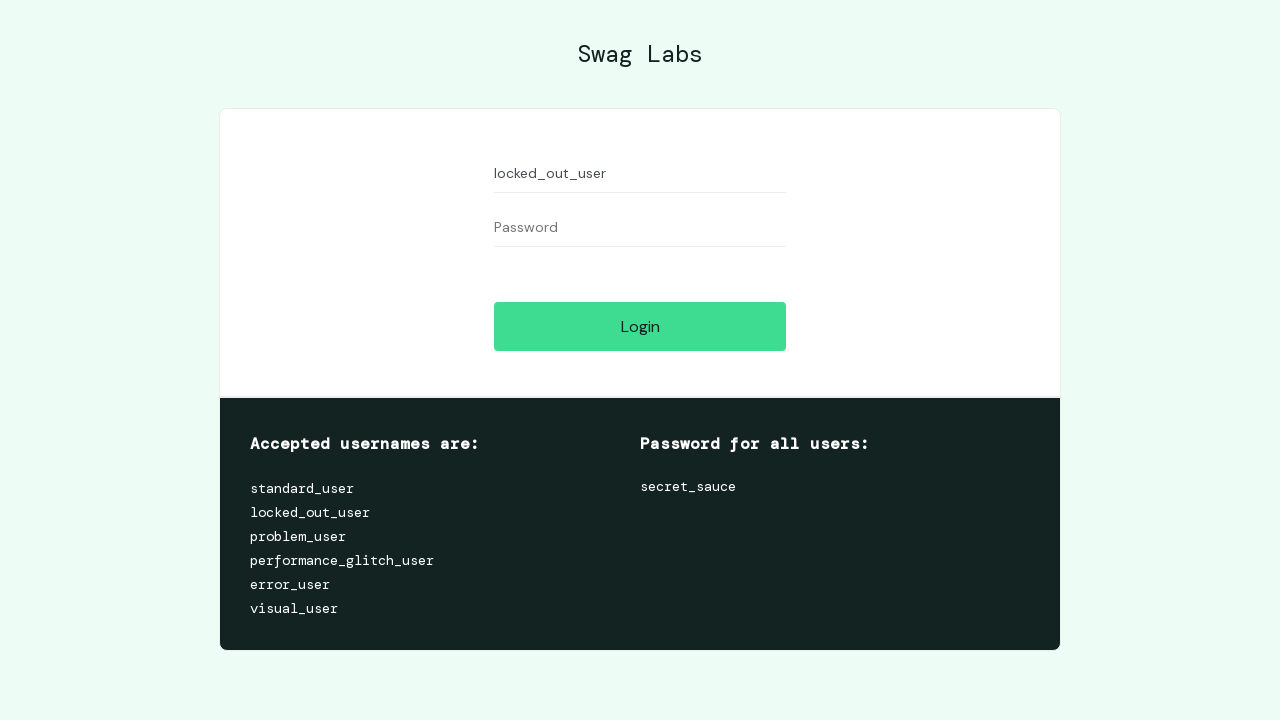

Filled password field with 'secret_sauce' on #password
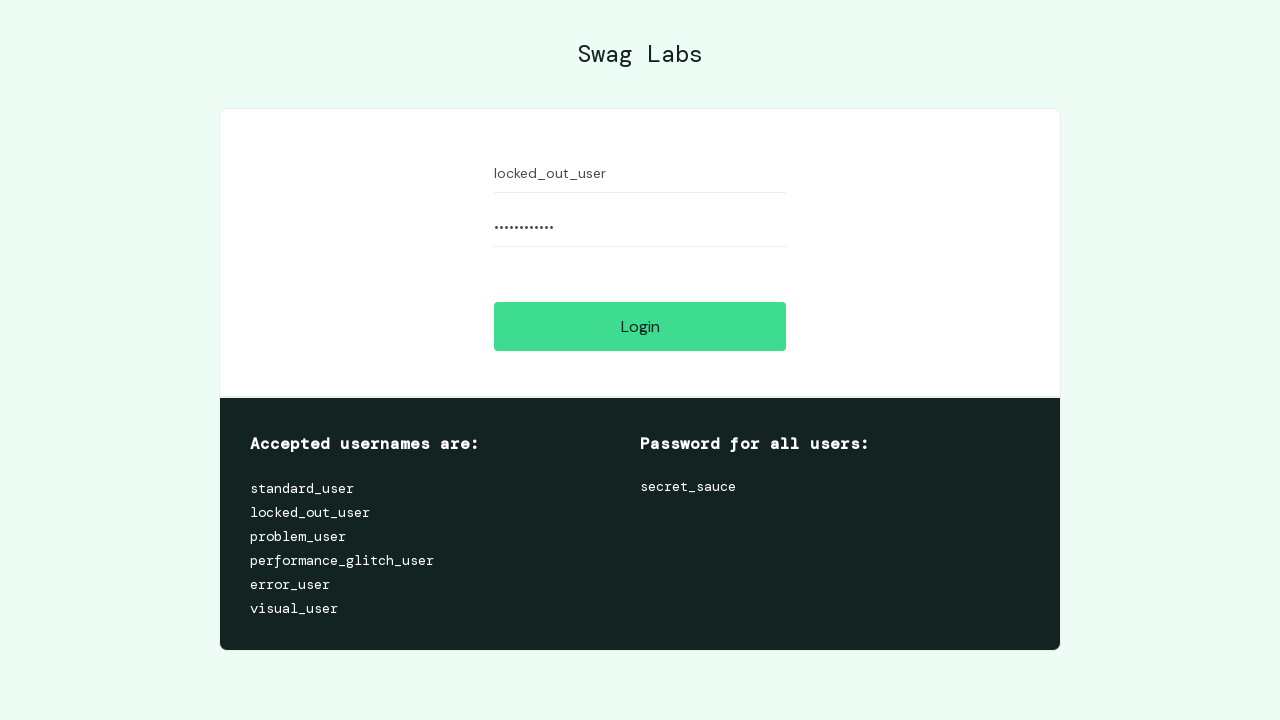

Clicked login button at (640, 326) on #login-button
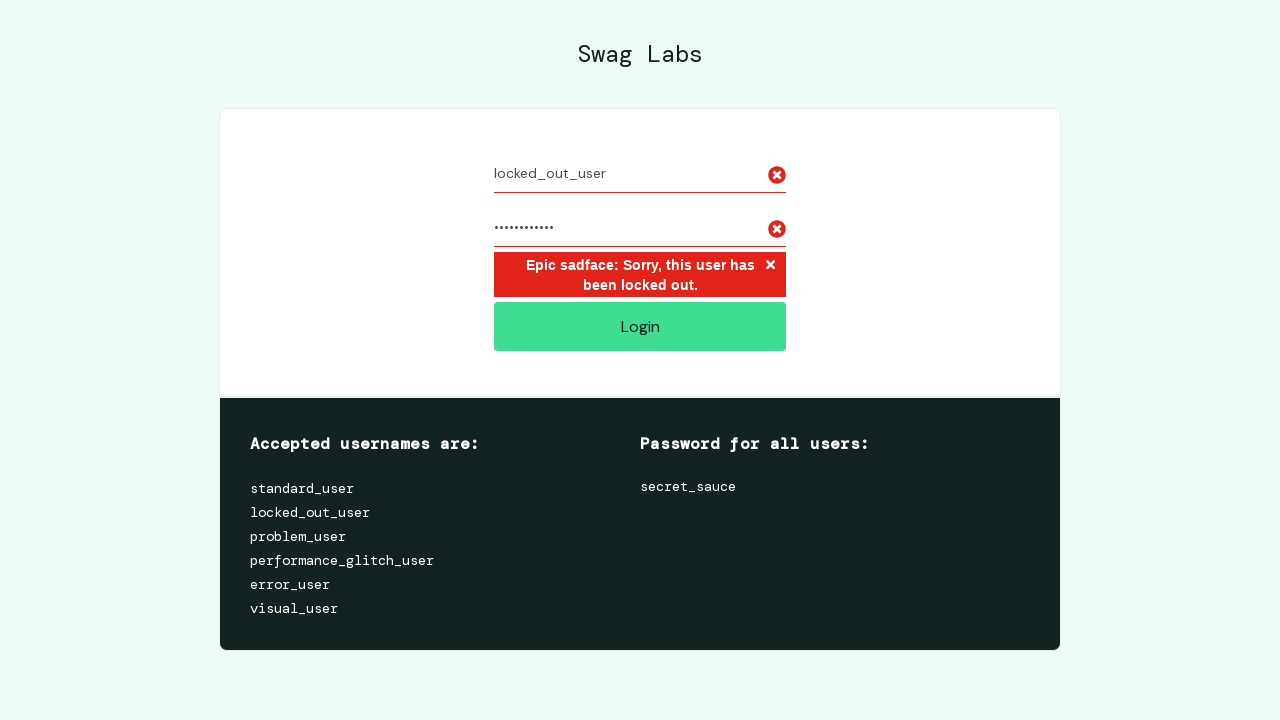

Locked user error message appeared
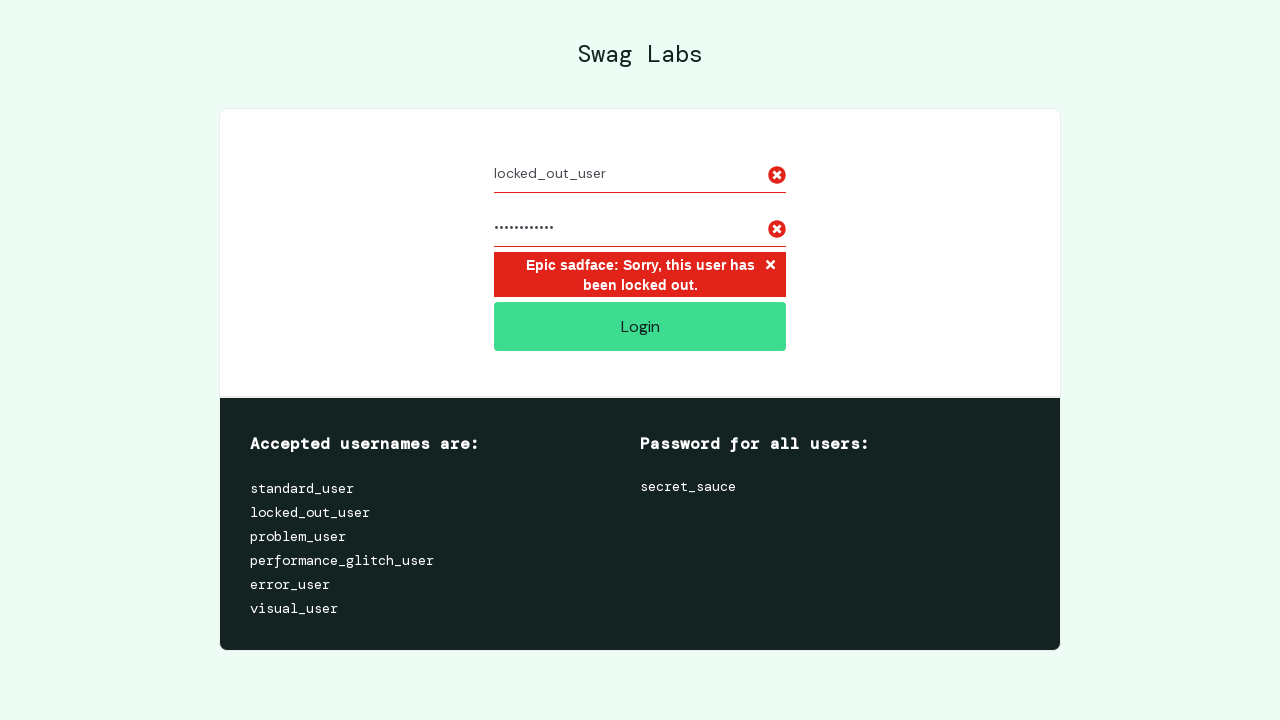

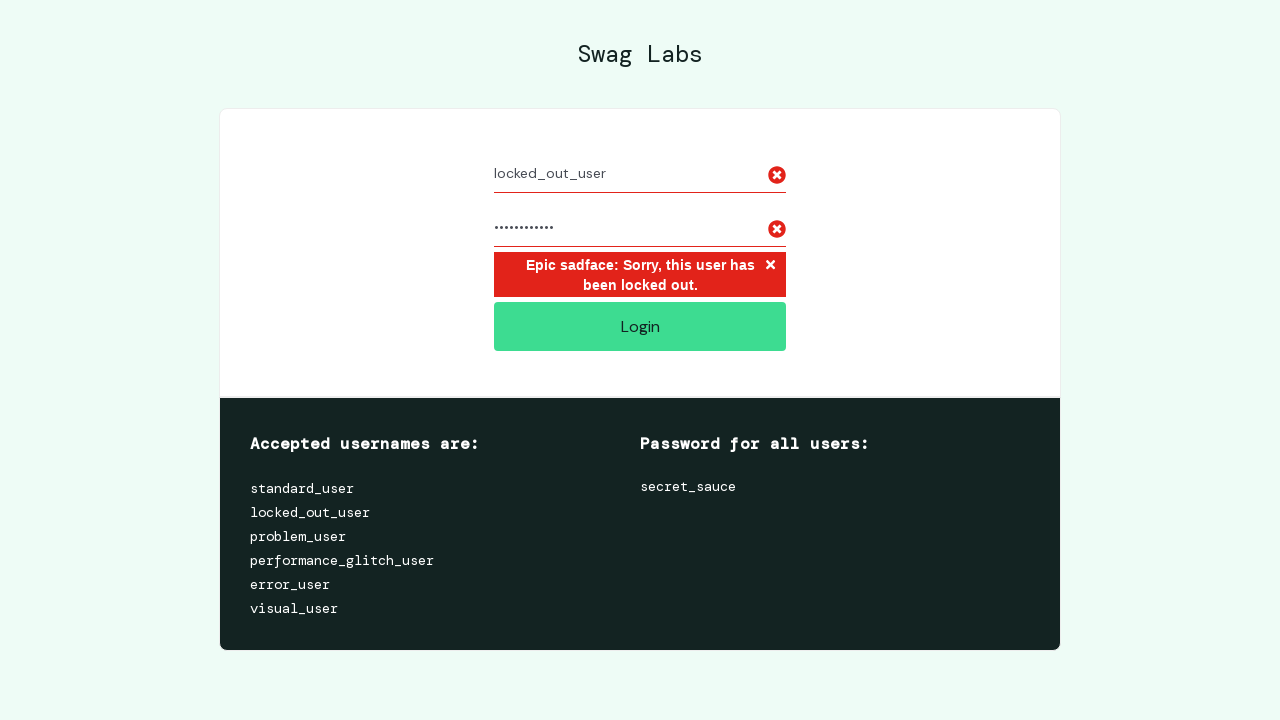